Navigates to Automation Exercise, clicks on Products link, and verifies the Products page opens with the correct header

Starting URL: https://www.automationexercise.com/

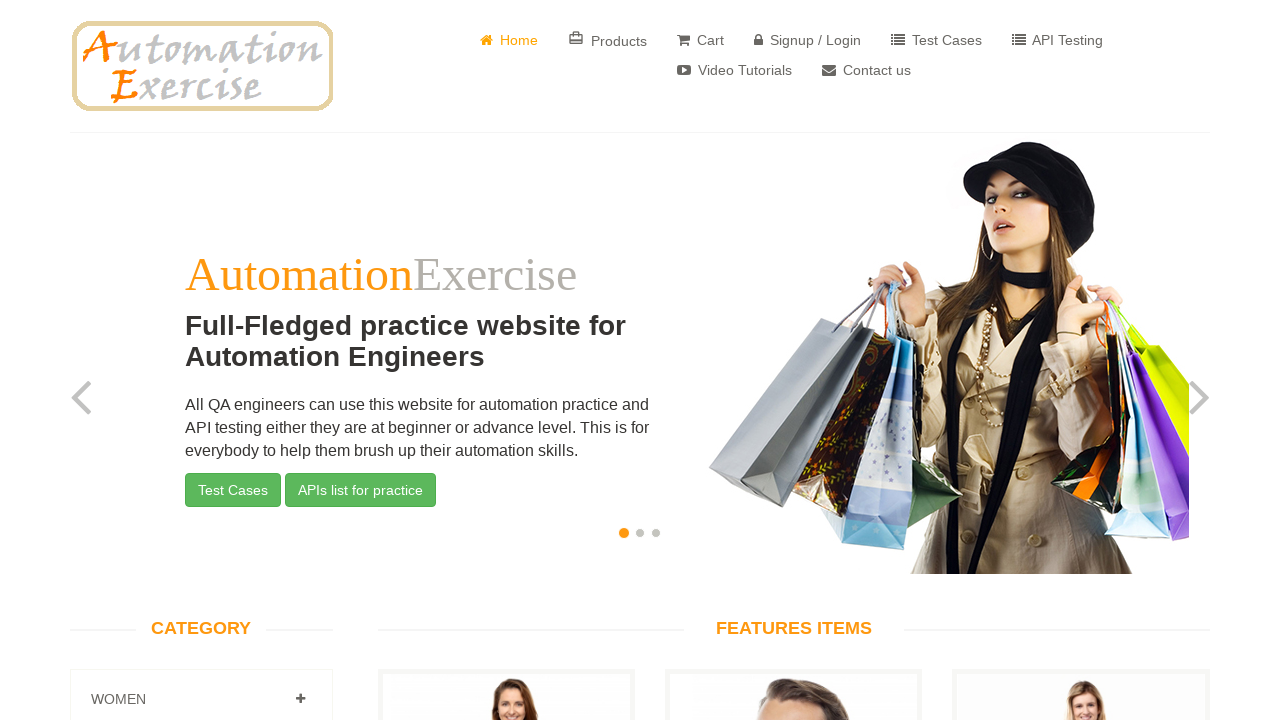

Waited for Products link to be visible
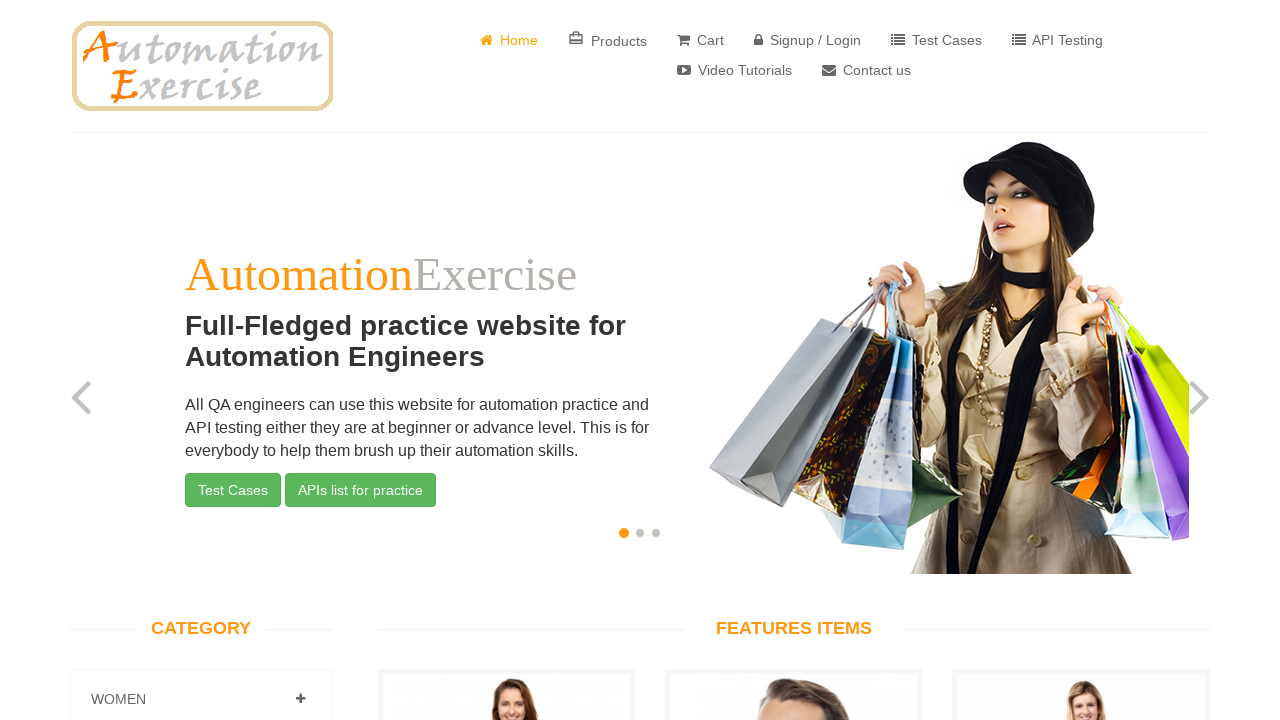

Clicked on Products link
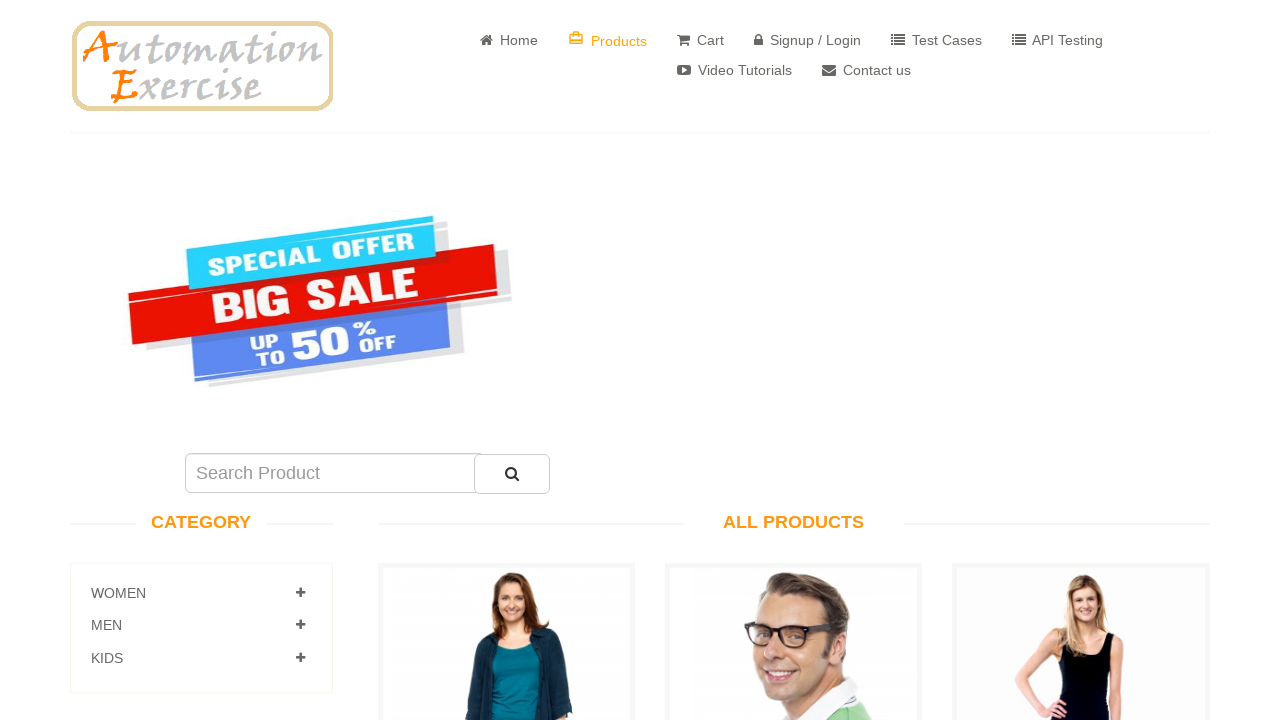

Waited for All Products header to be visible
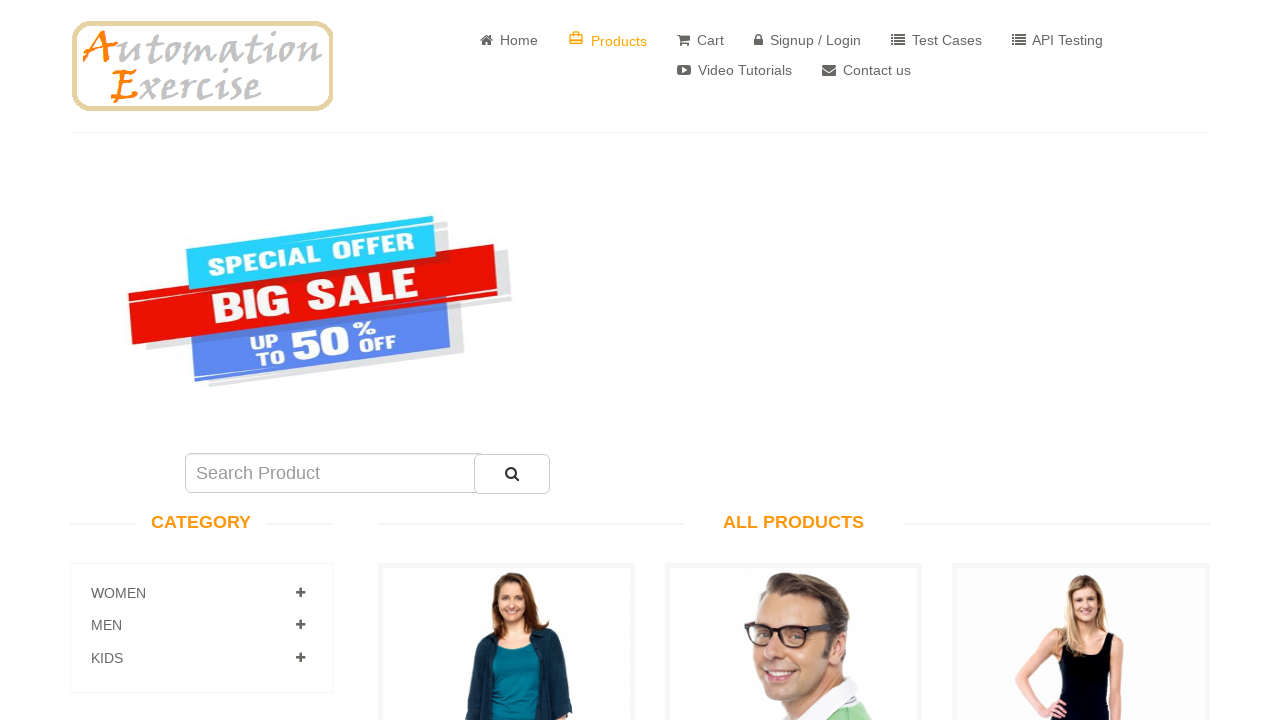

Verified All Products header is displayed with correct text
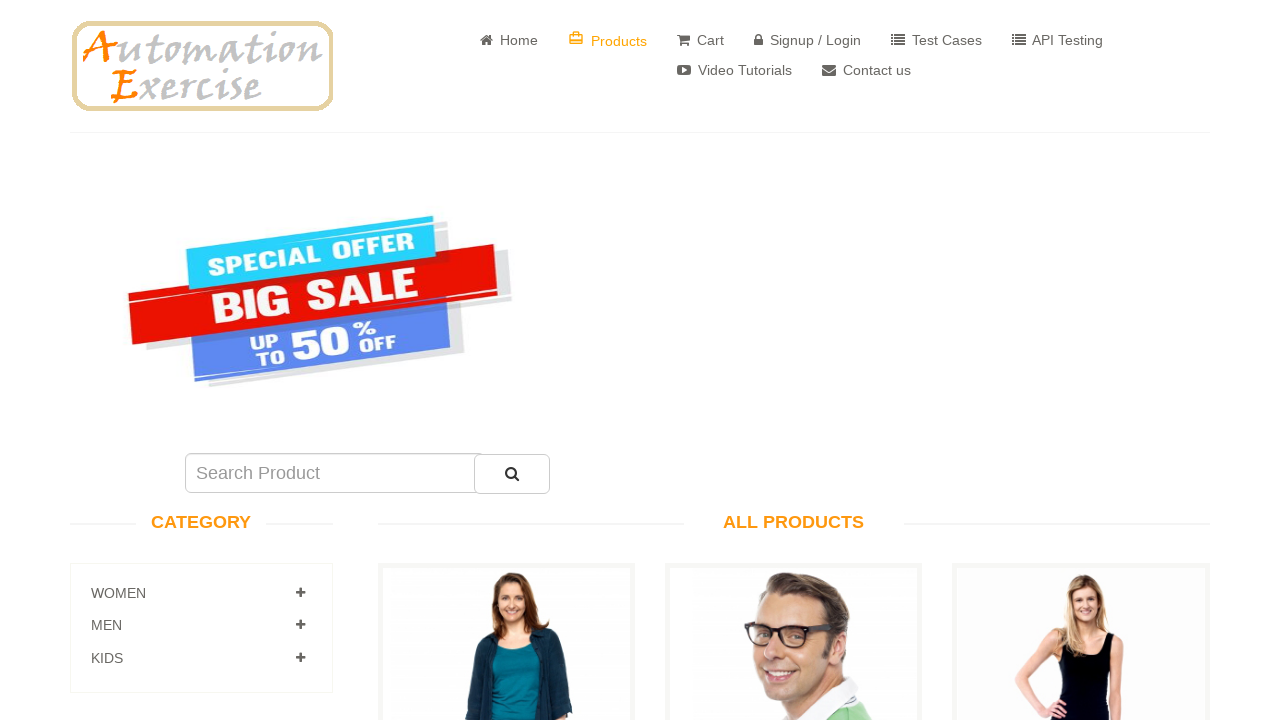

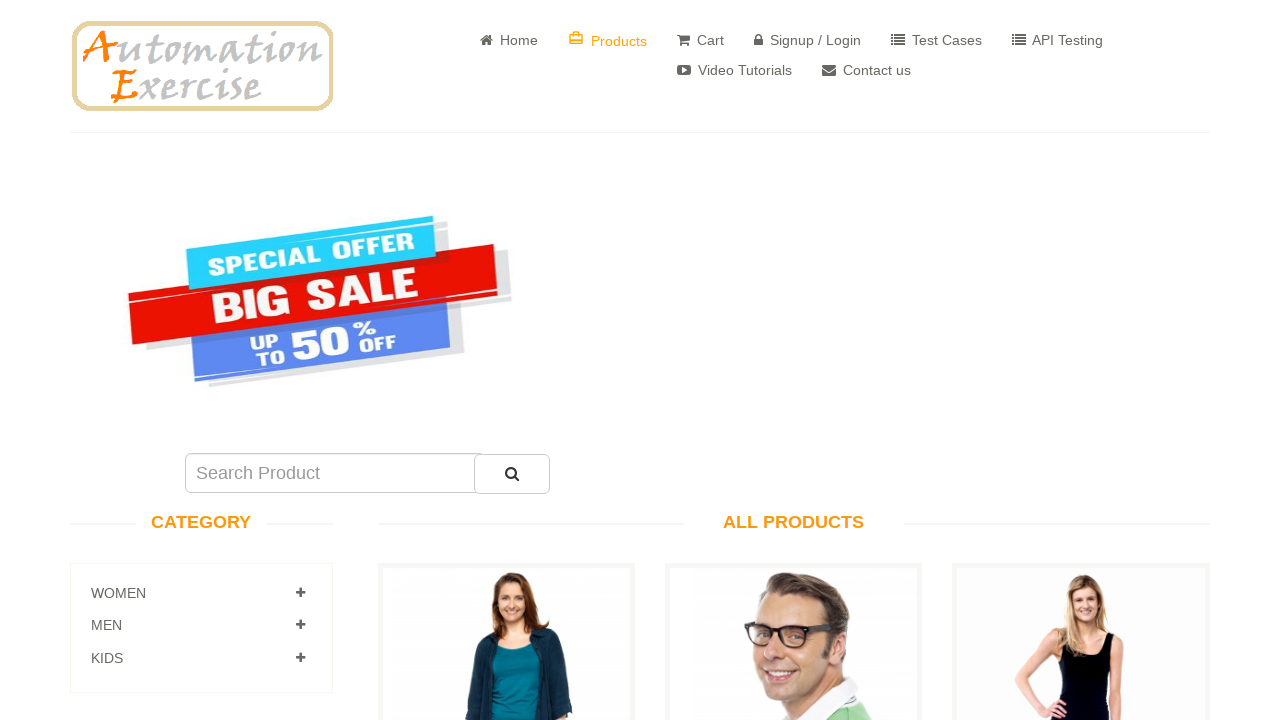